Tests an Angular practice form by navigating through menu items, filling out form fields including name, email, password, checkbox, dropdown selection, radio buttons, and date picker.

Starting URL: https://rahulshettyacademy.com/angularpractice/

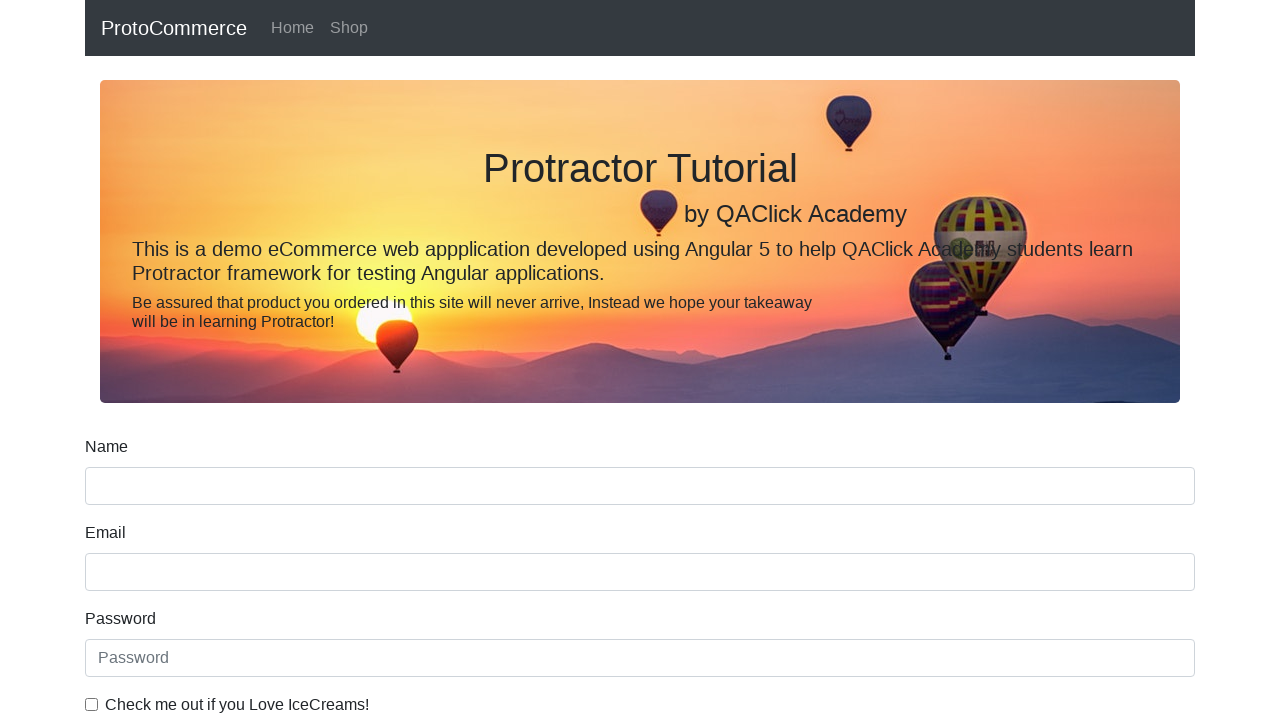

Clicked on first navbar menu item at (292, 28) on ul.navbar-nav li:nth-child(1)
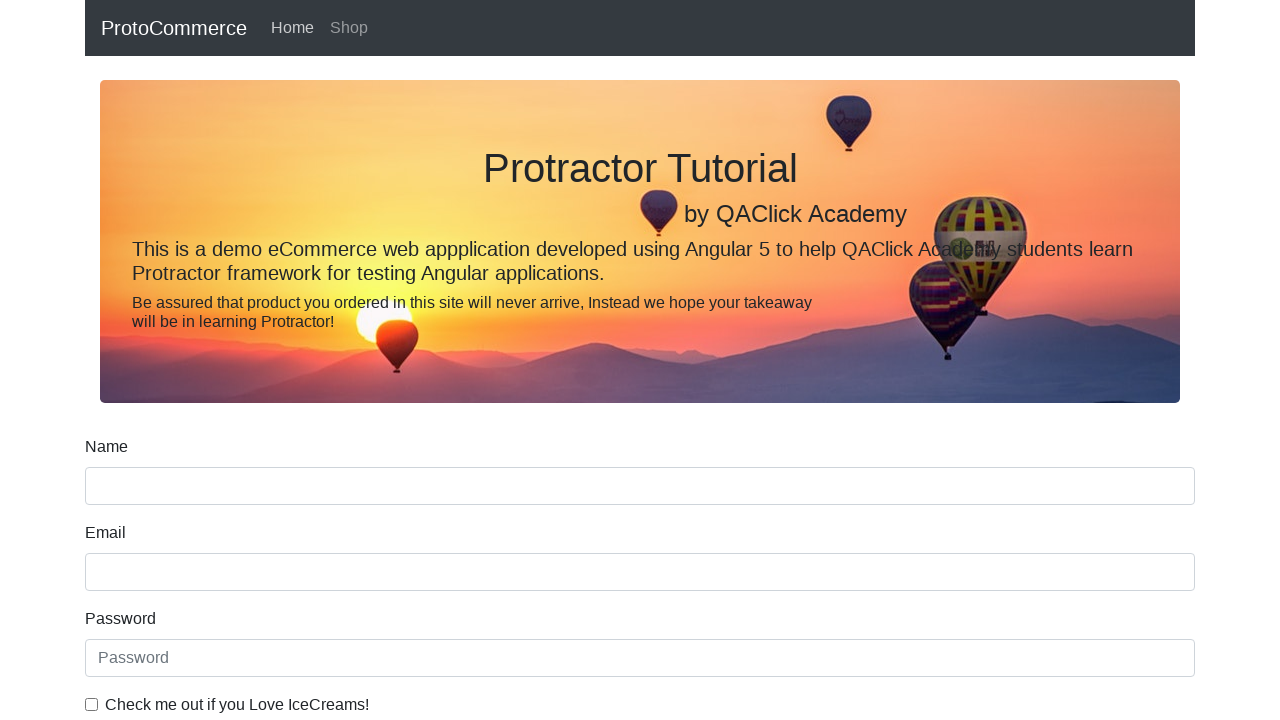

Clicked on second navbar menu item at (349, 28) on ul.navbar-nav li:nth-child(2)
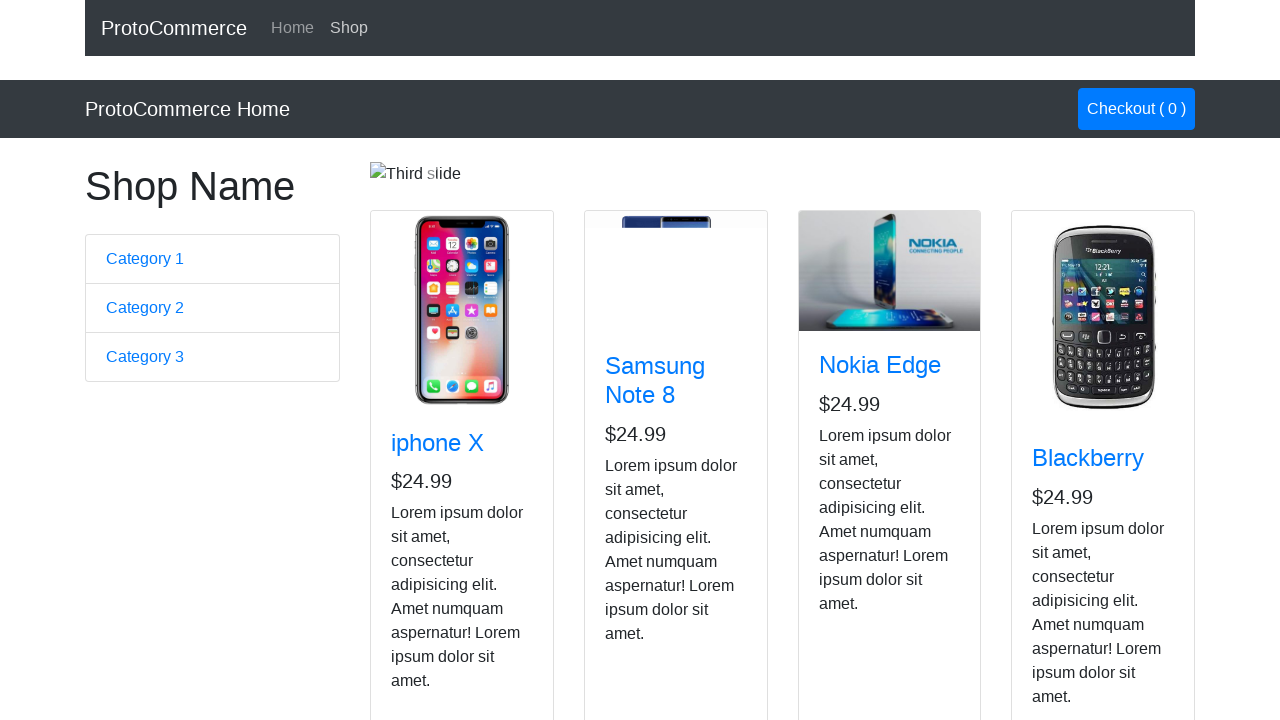

Navigated back to the form page
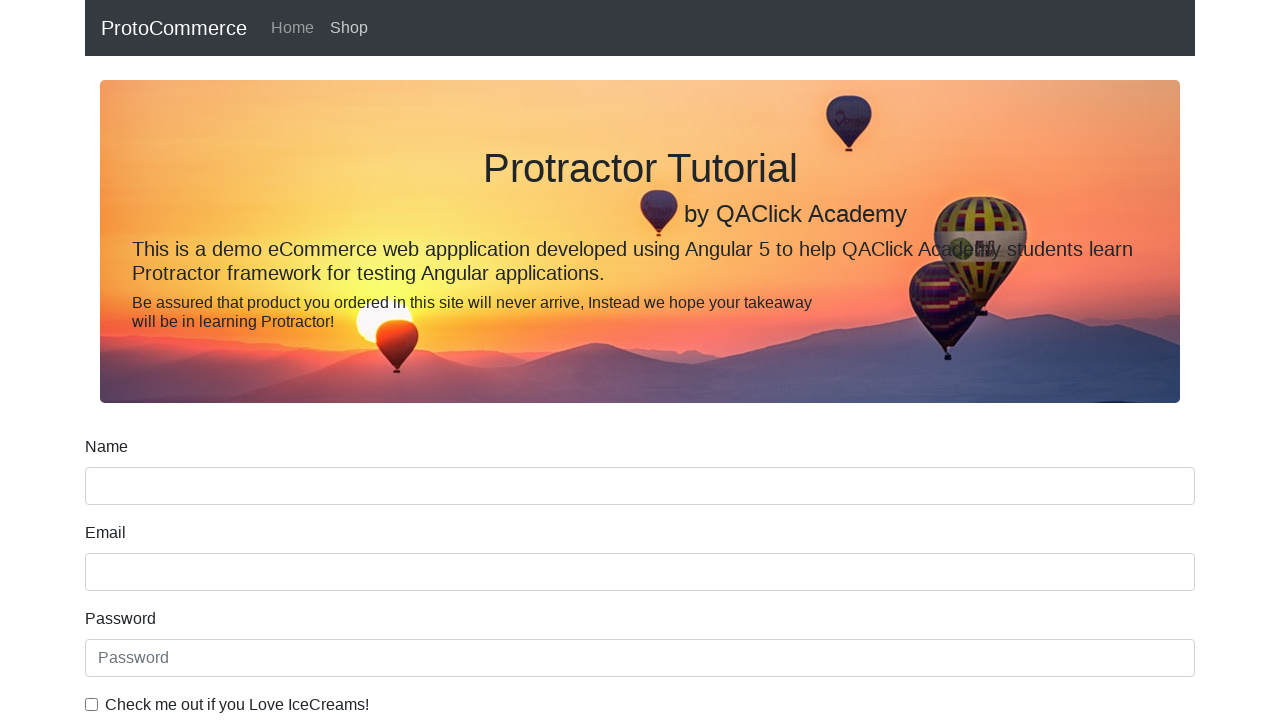

Filled name field with 'TestUser_Automation' on input[name='name']
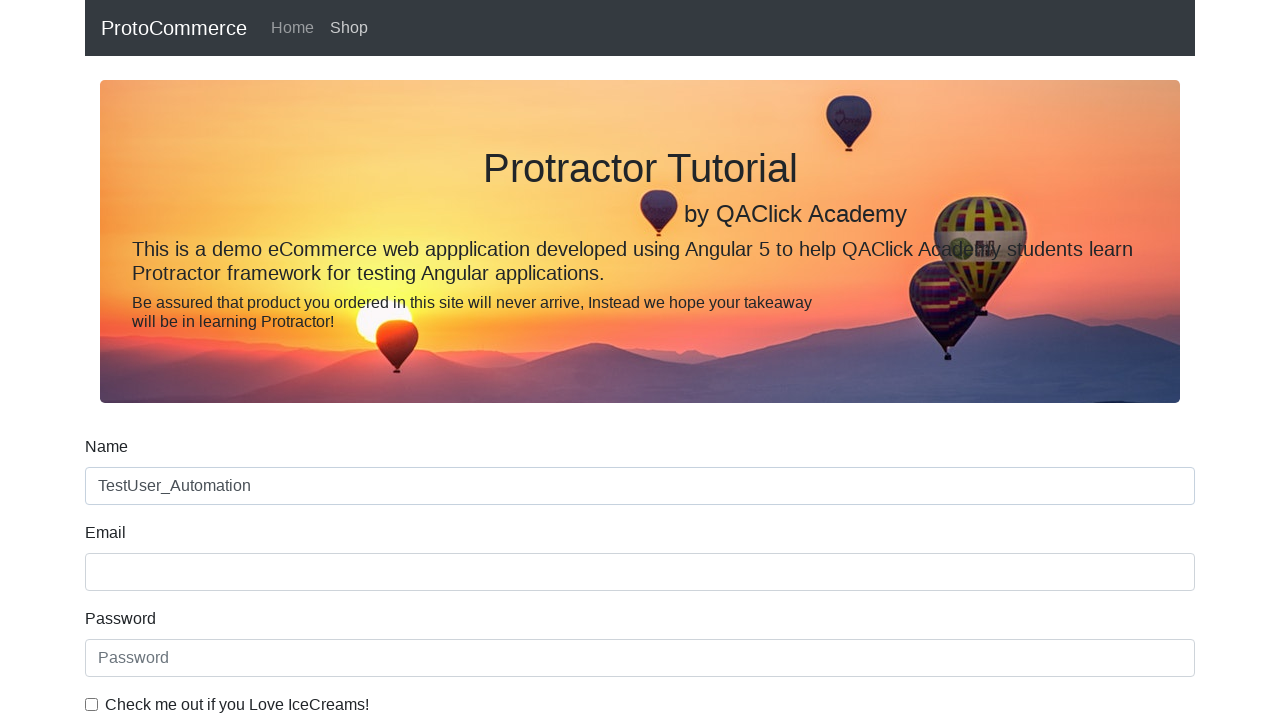

Filled email field with 'automation_test@example.com' on input[name='email']
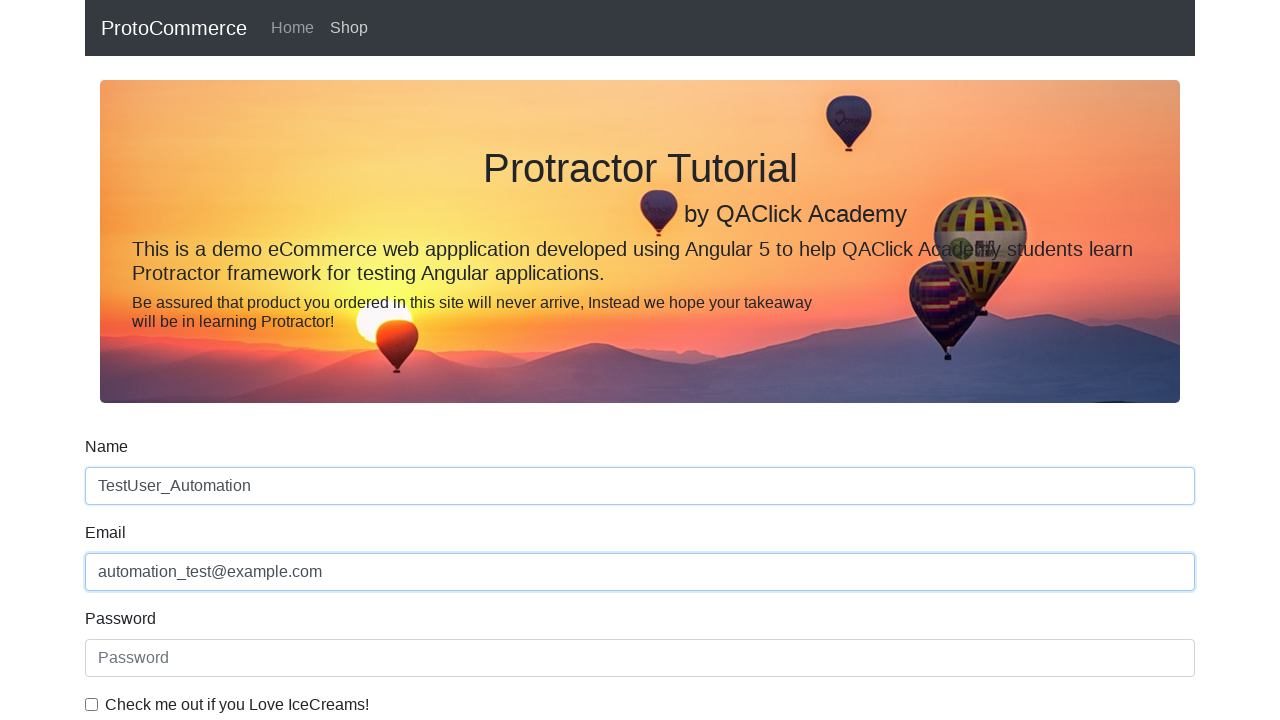

Filled password field with 'SecurePass123' on #exampleInputPassword1
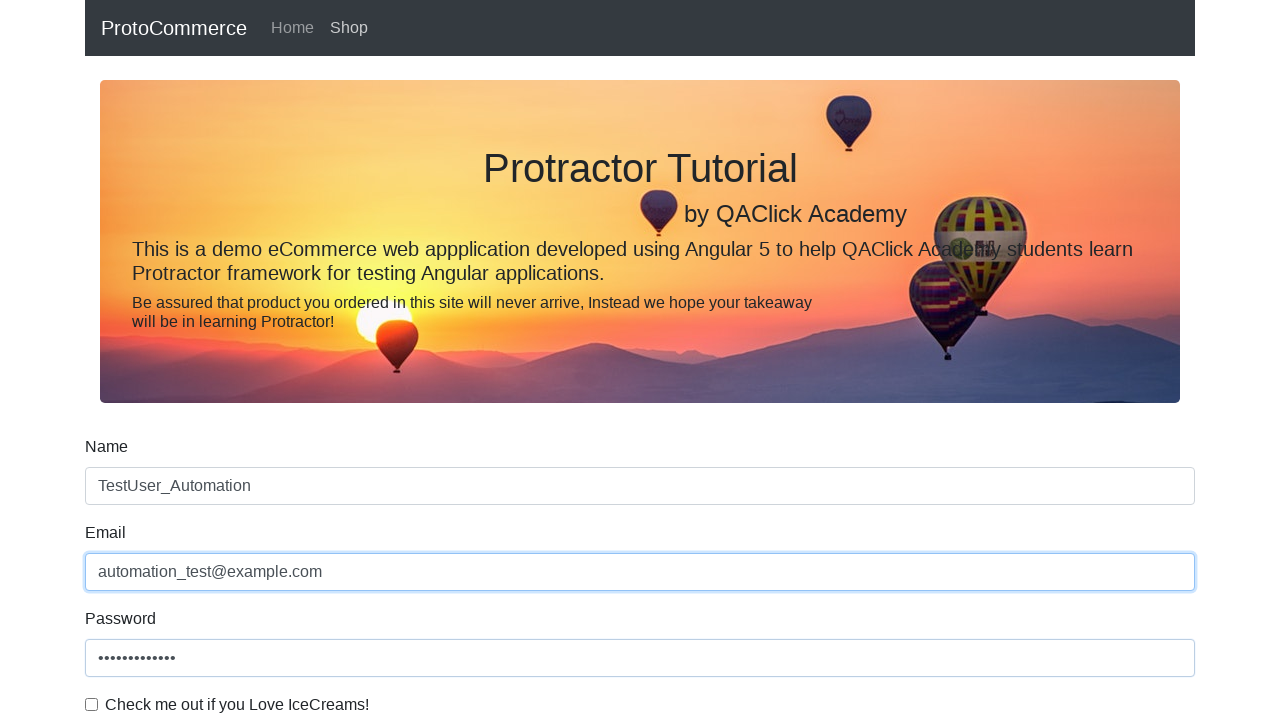

Clicked checkbox at (92, 704) on #exampleCheck1
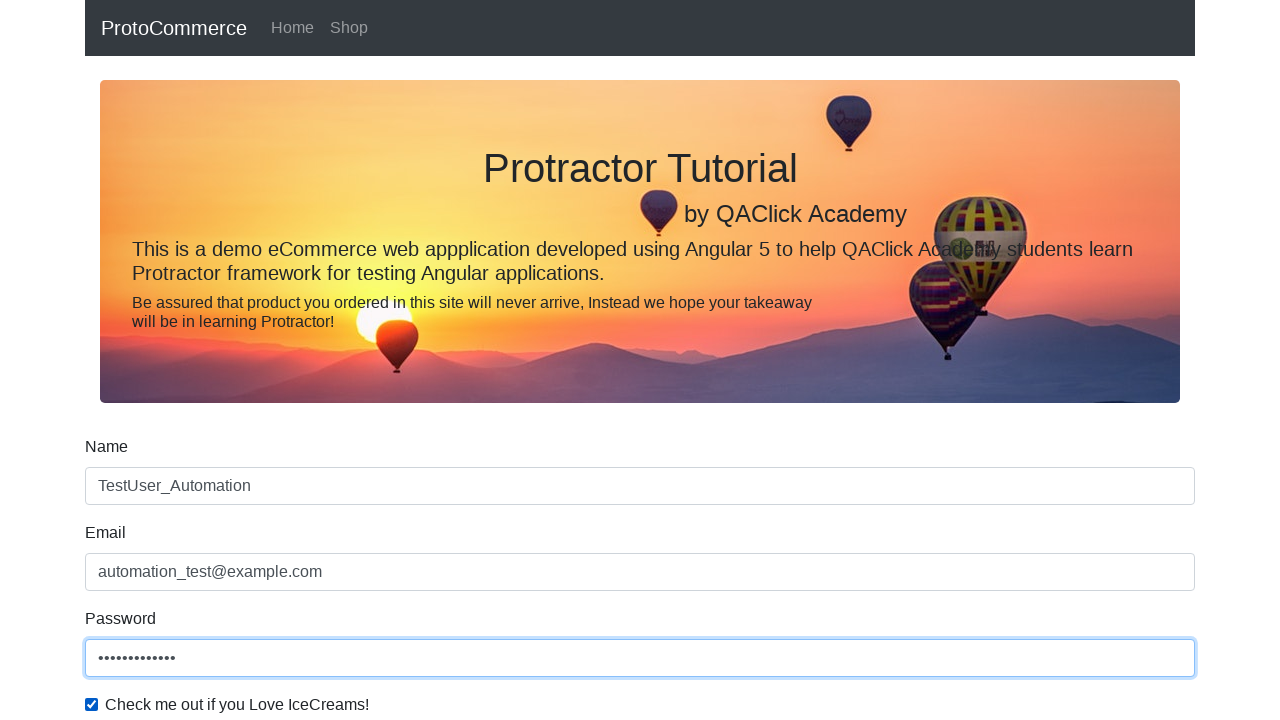

Selected 'Female' from gender dropdown on select#exampleFormControlSelect1
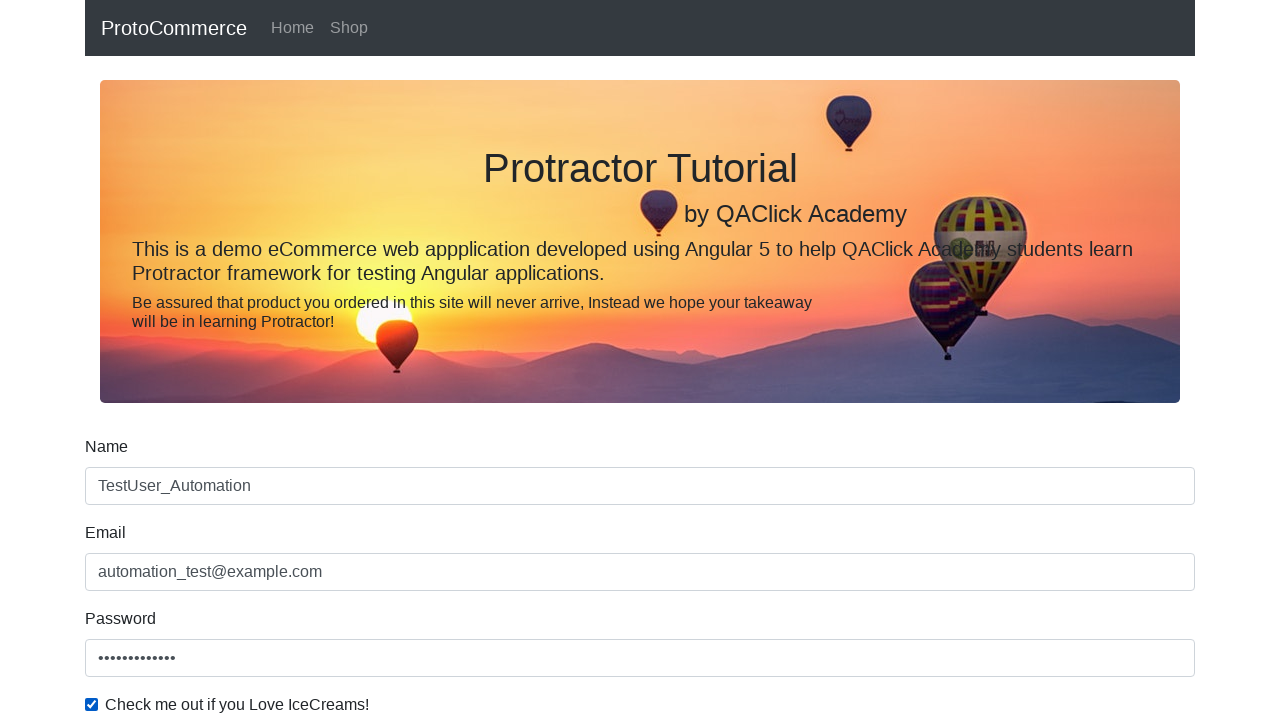

Clicked Student radio button at (238, 360) on input#inlineRadio1
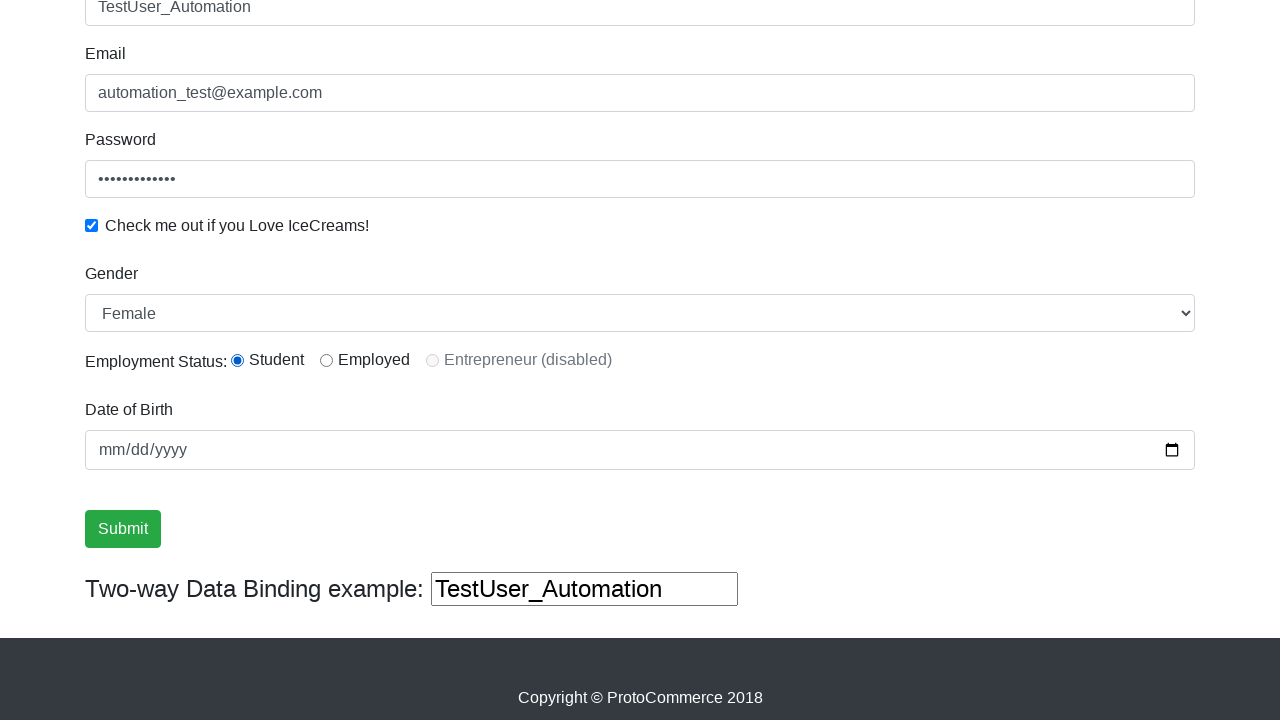

Clicked Employed radio button at (326, 360) on input#inlineRadio2
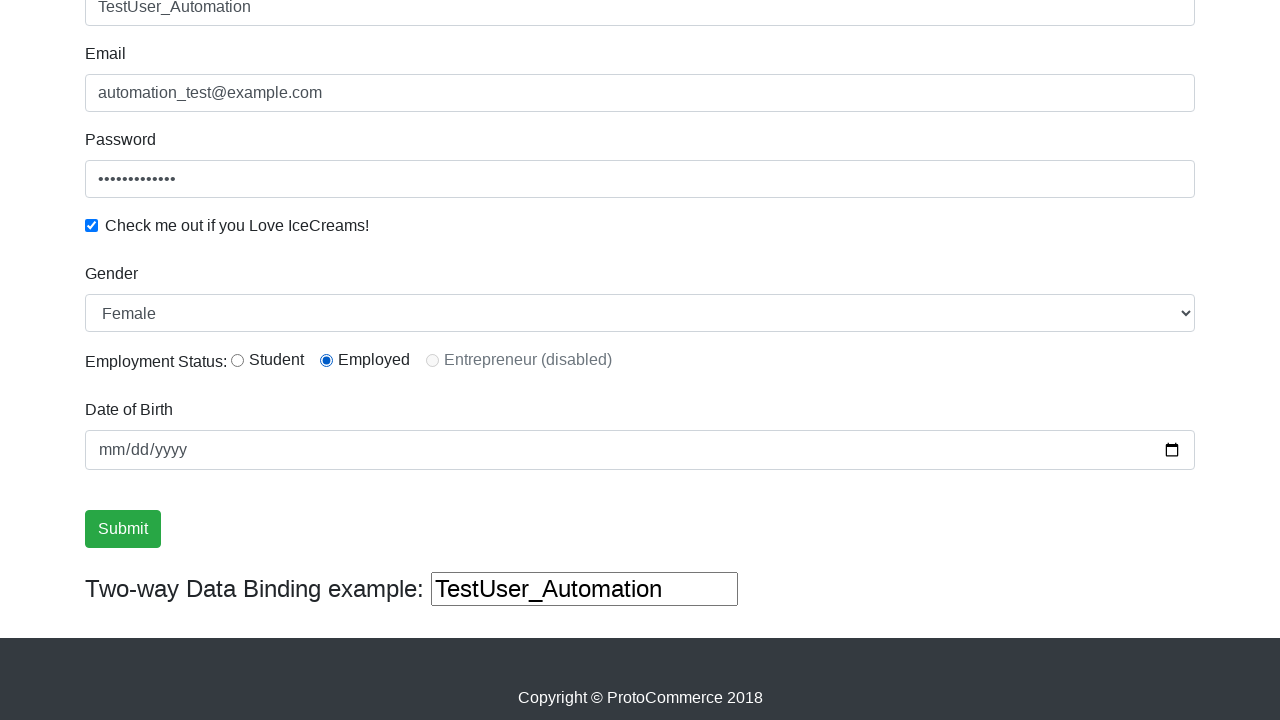

Filled date of birth field with '1997-05-21' on input[name='bday']
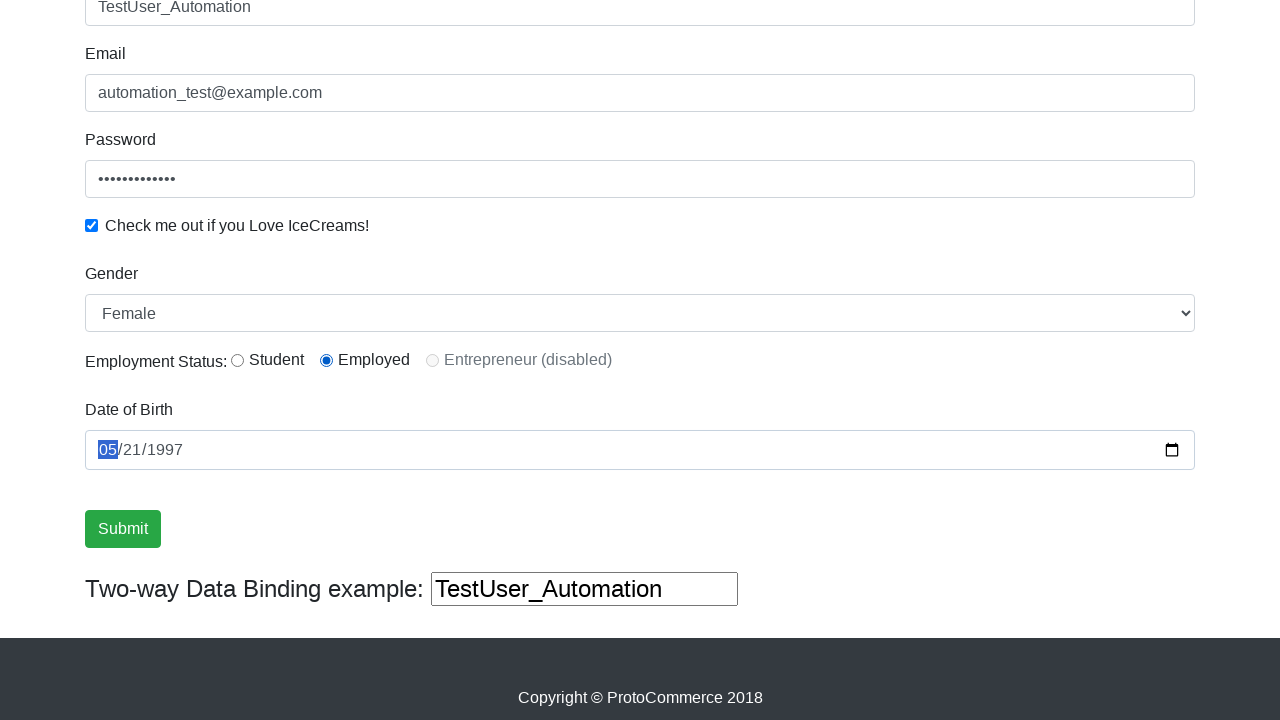

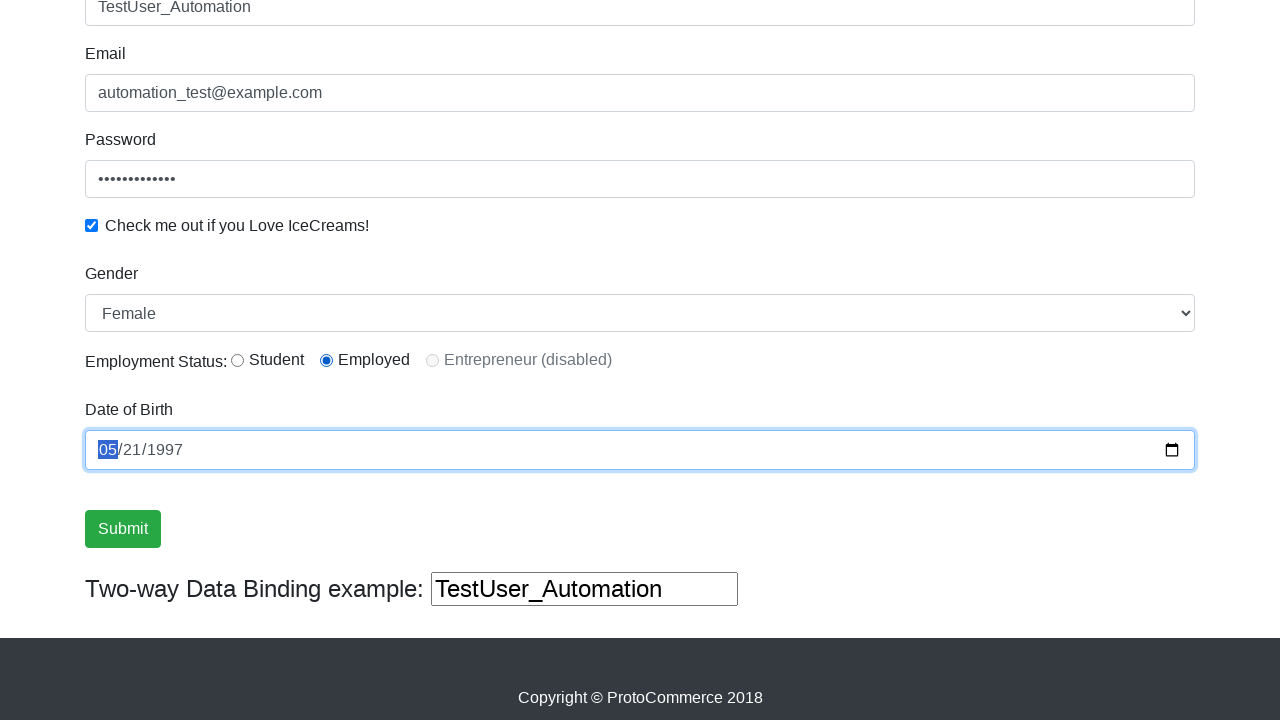